Tests popup window handling by clicking a link that opens a popup window, then switching to the child window and interacting with it.

Starting URL: http://omayo.blogspot.com/

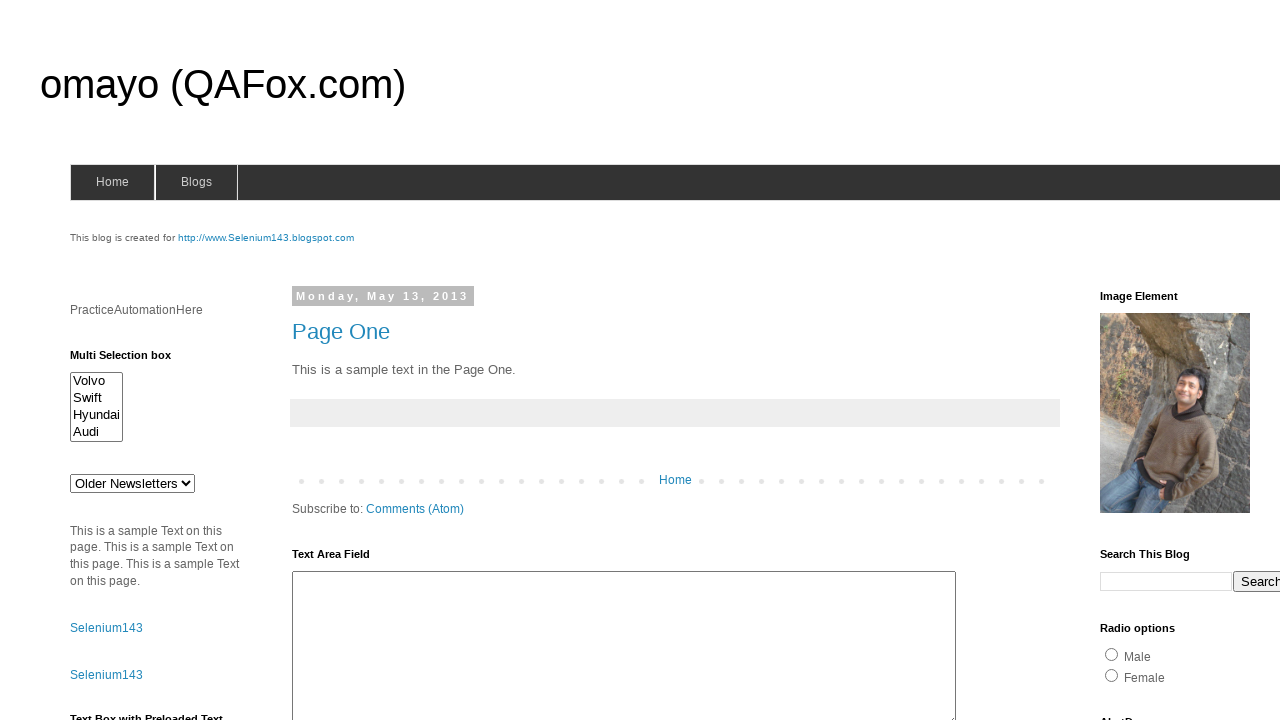

Stored reference to original page
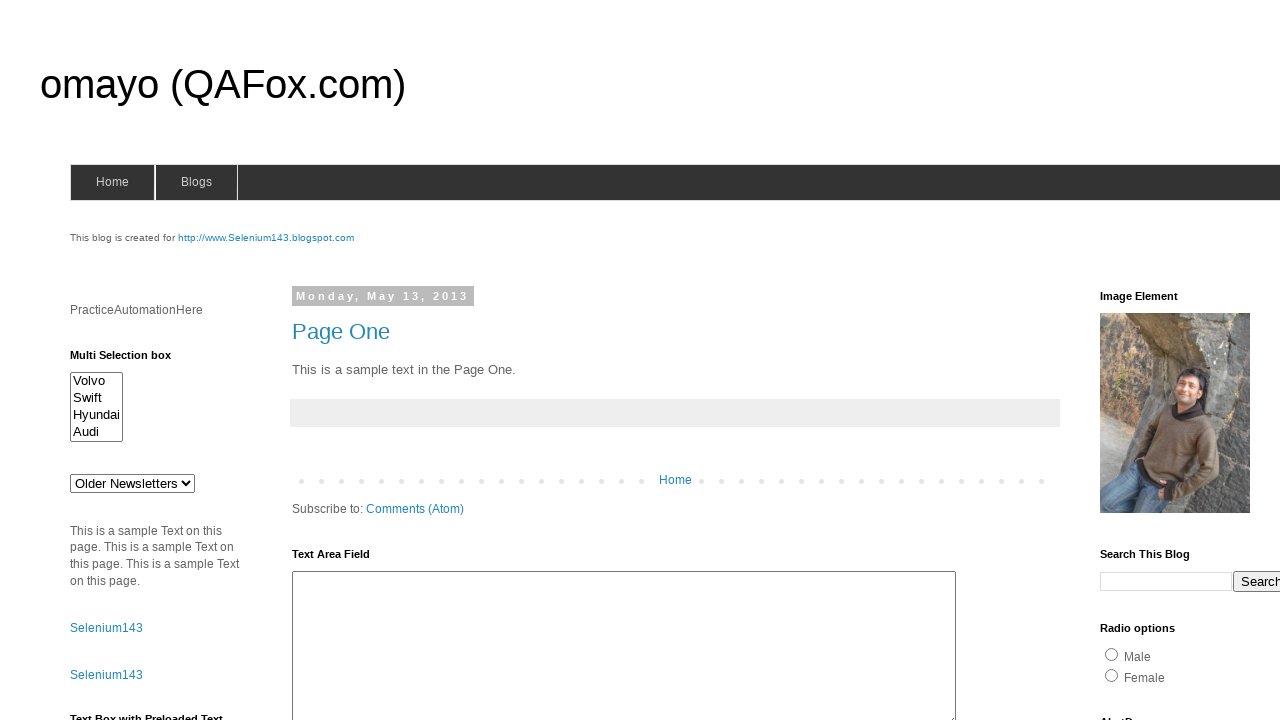

Clicked 'Open a popup window' link and popup window opened at (132, 360) on text=Open a popup window
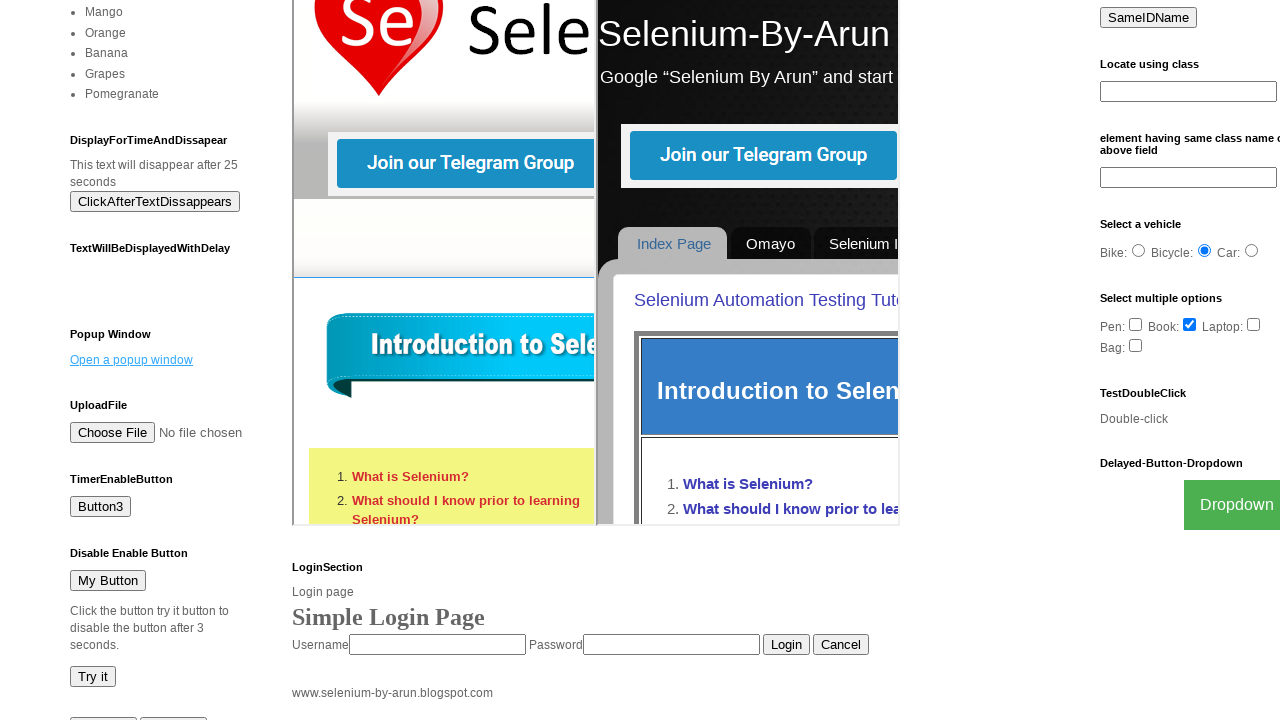

Captured reference to child popup window
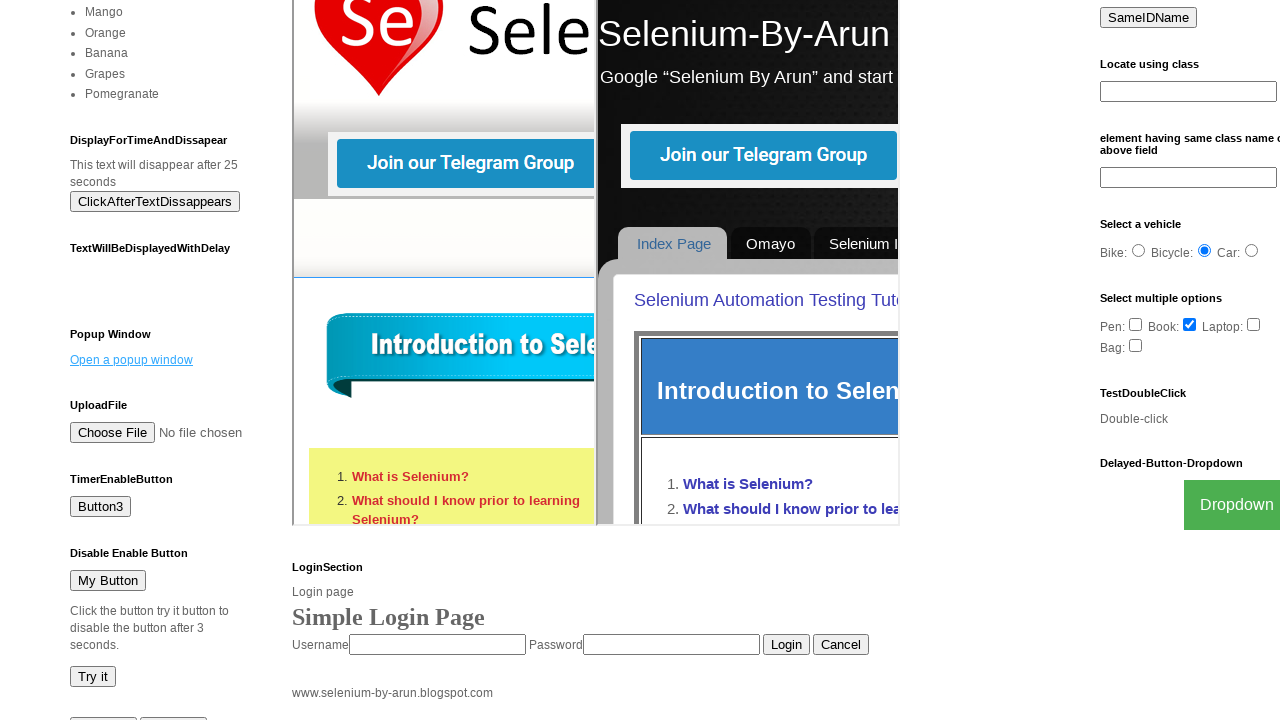

Child popup window finished loading
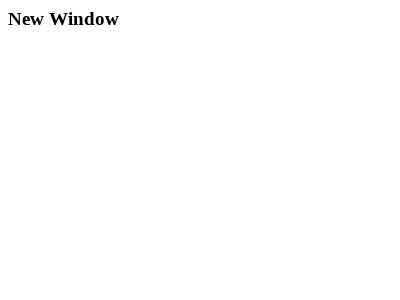

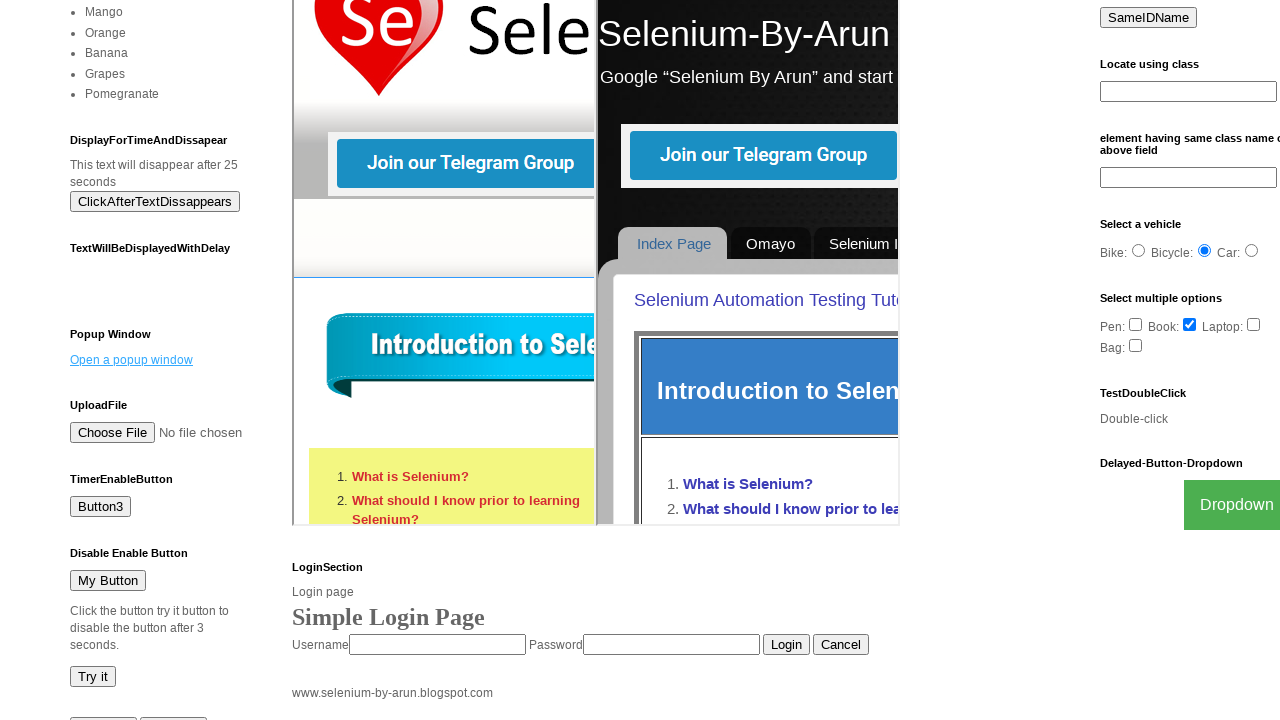